Tests that the currently applied filter is highlighted

Starting URL: https://demo.playwright.dev/todomvc

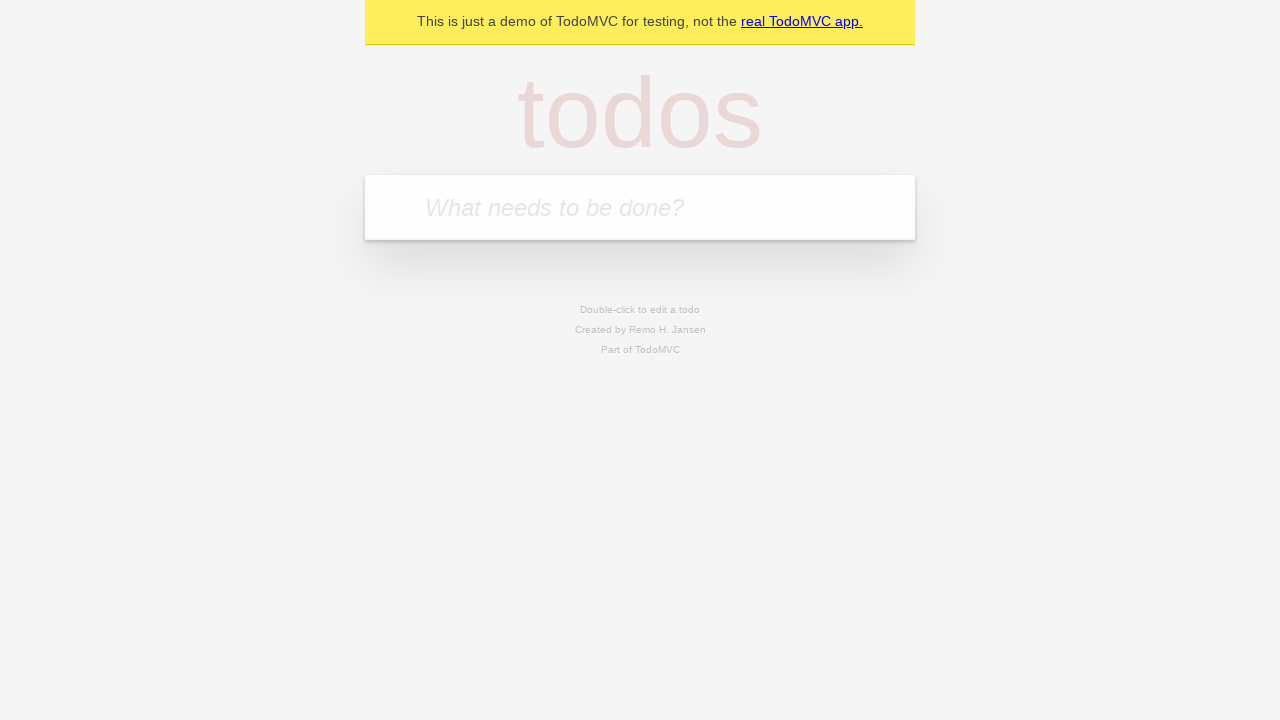

Filled new todo input with 'buy some cheese' on .new-todo
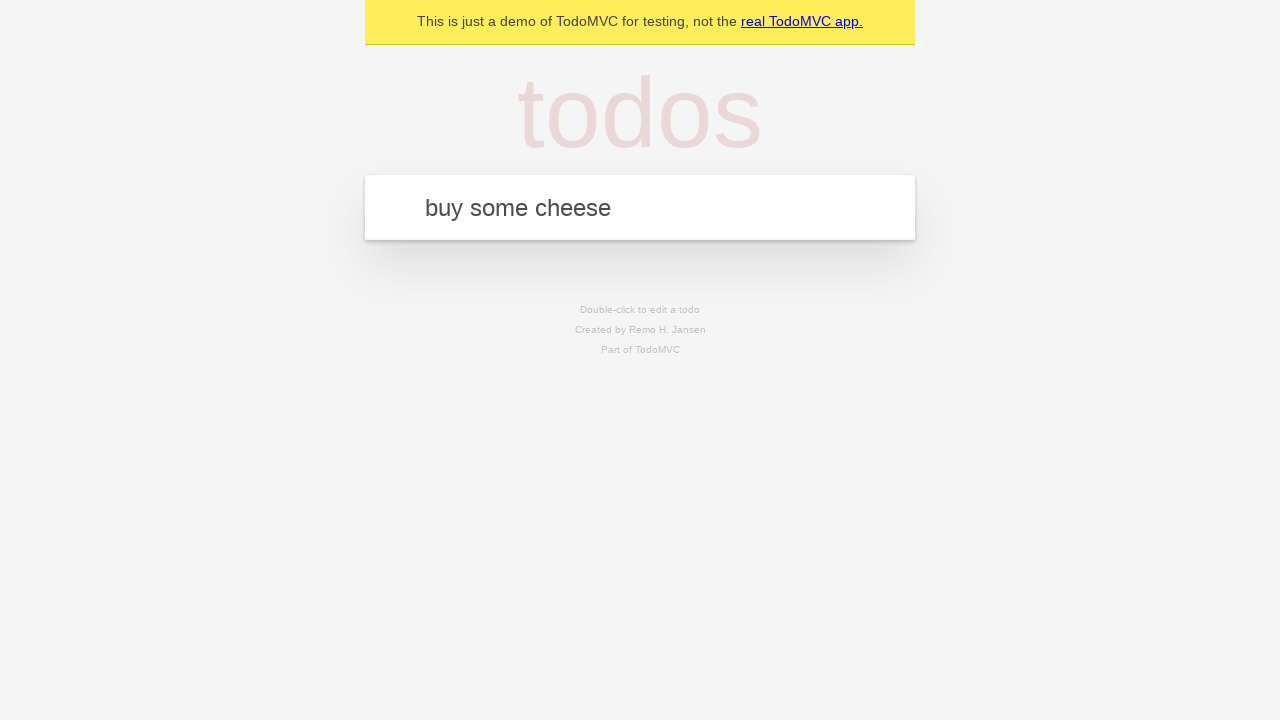

Pressed Enter to add first todo on .new-todo
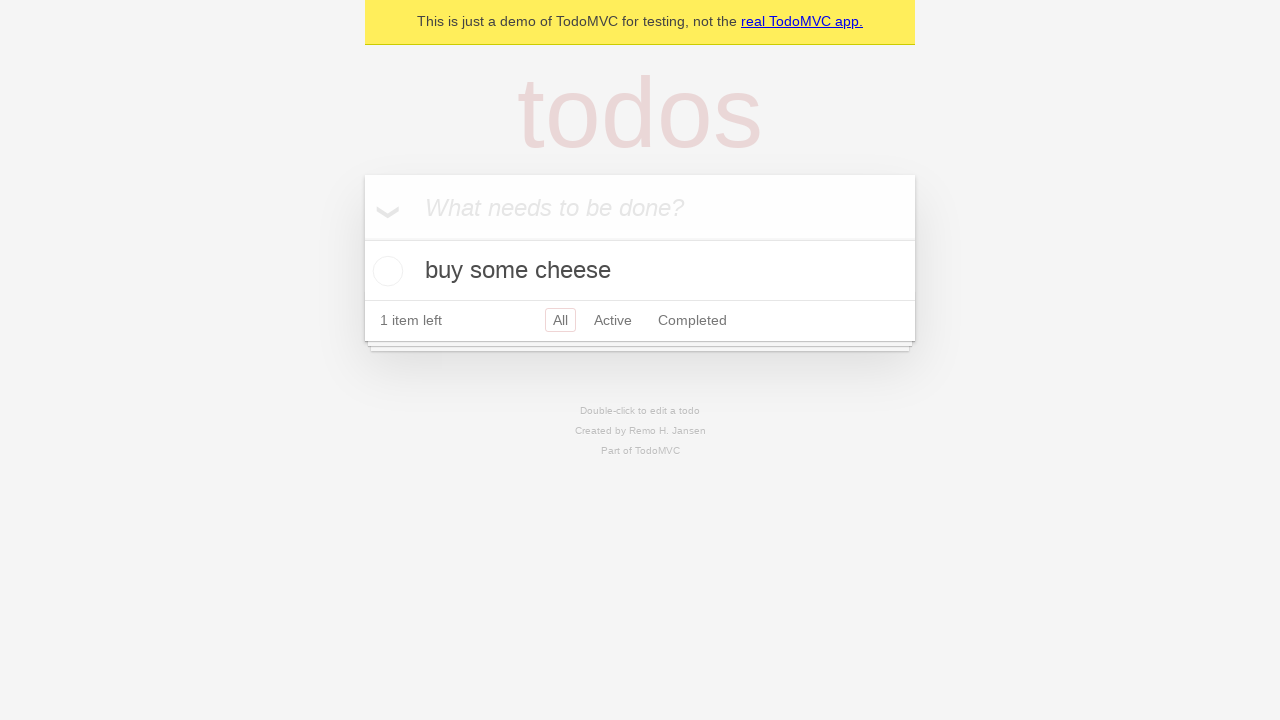

Filled new todo input with 'feed the cat' on .new-todo
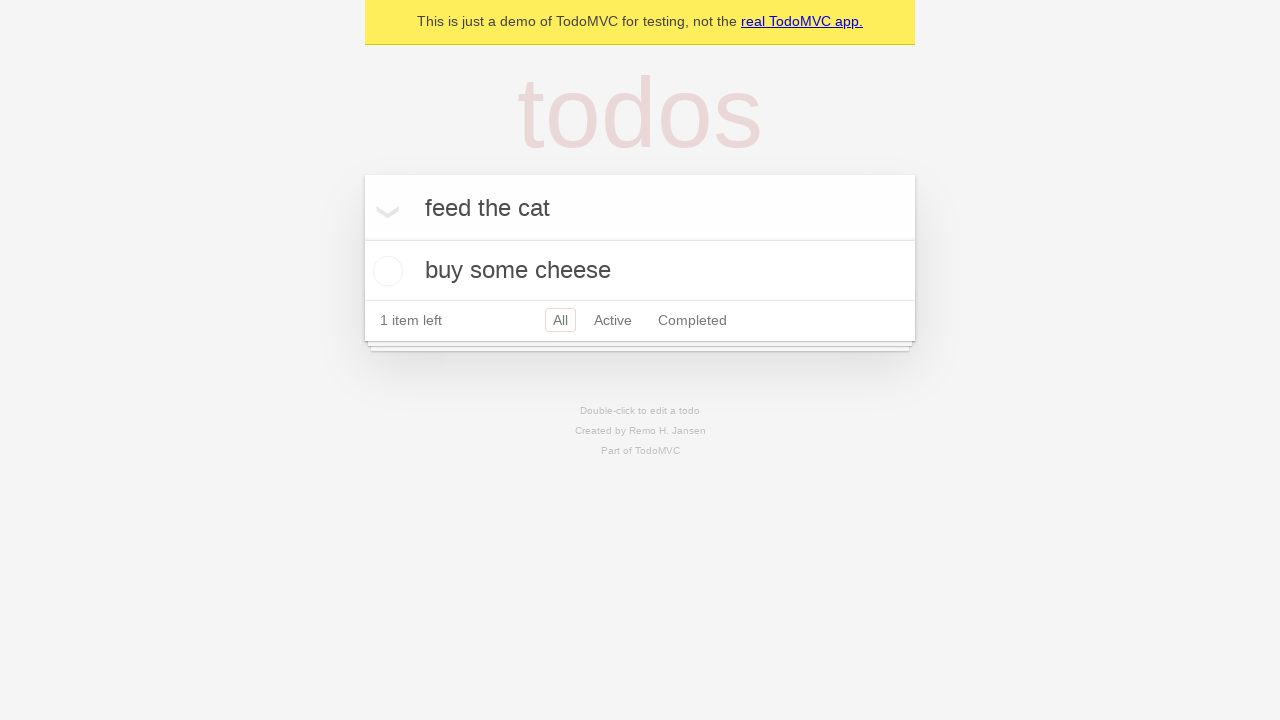

Pressed Enter to add second todo on .new-todo
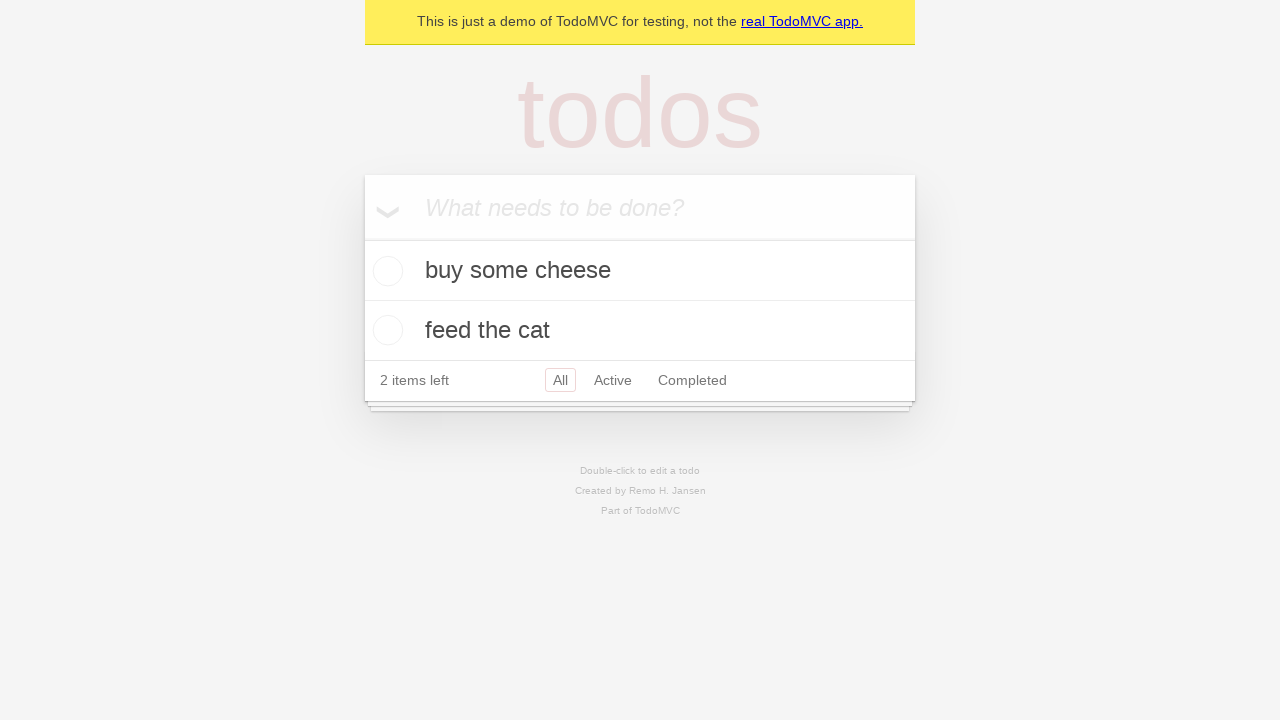

Filled new todo input with 'book a doctors appointment' on .new-todo
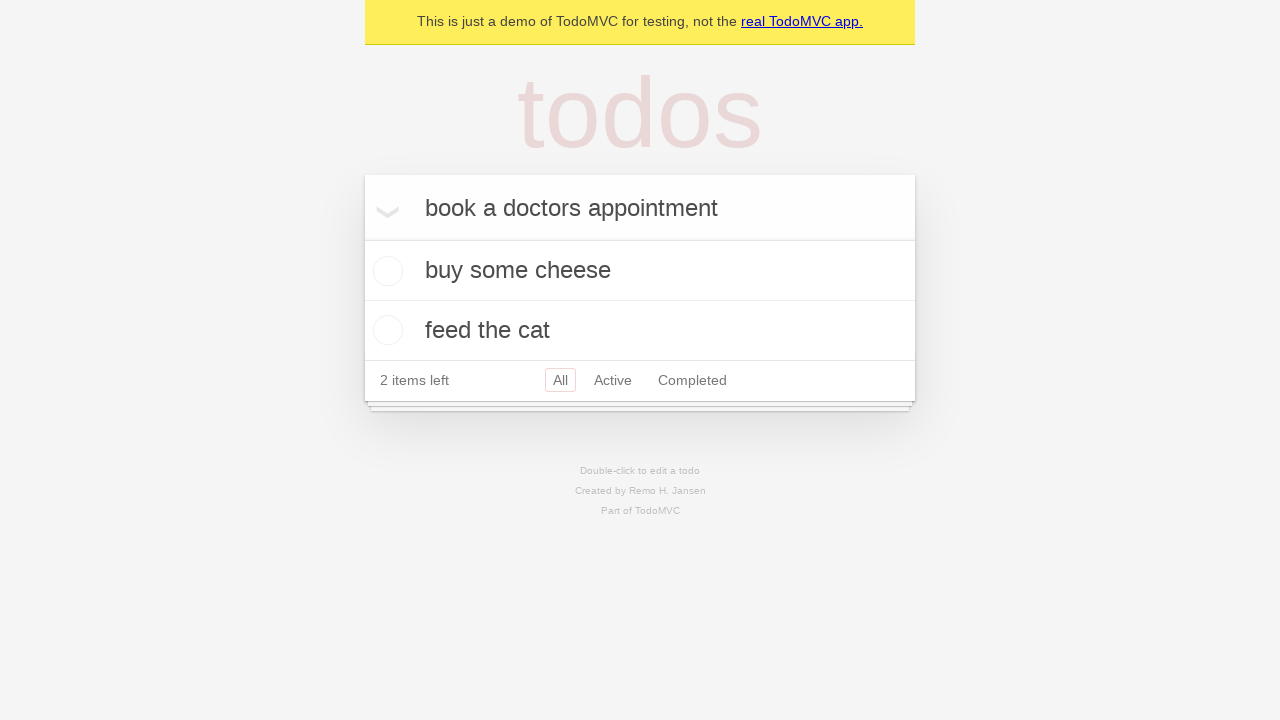

Pressed Enter to add third todo on .new-todo
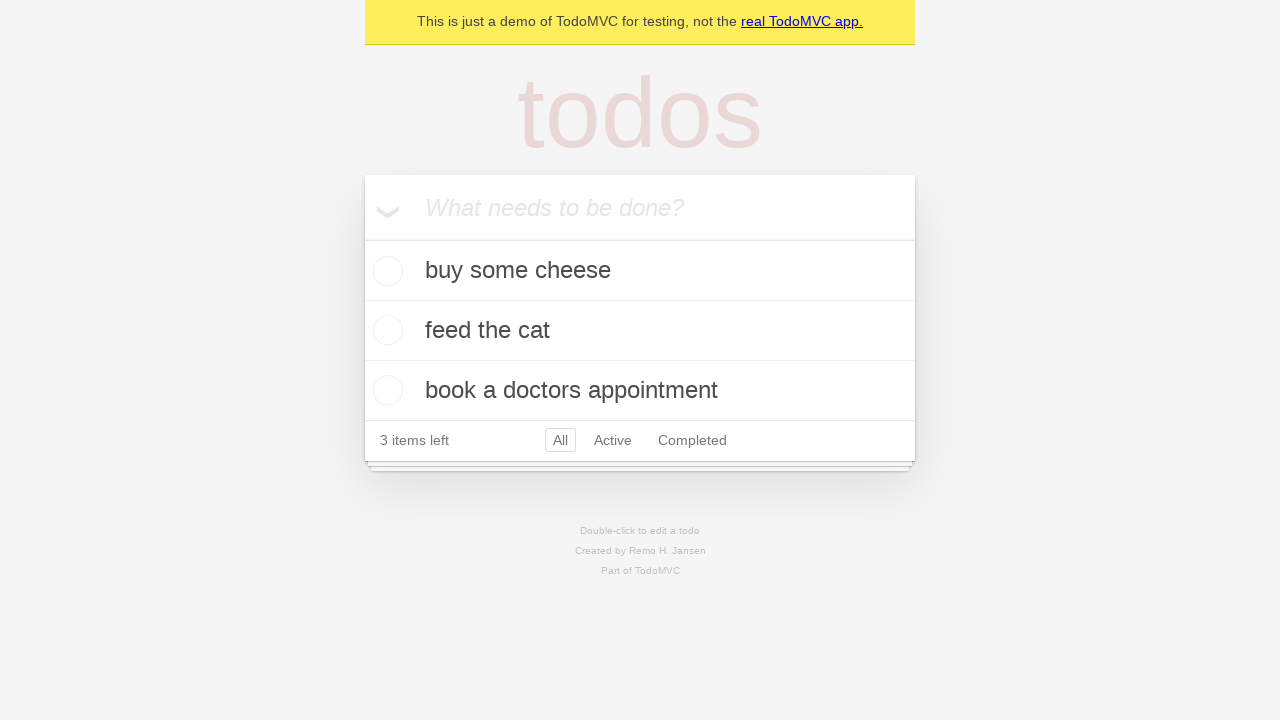

Clicked Active filter at (613, 440) on .filters >> text=Active
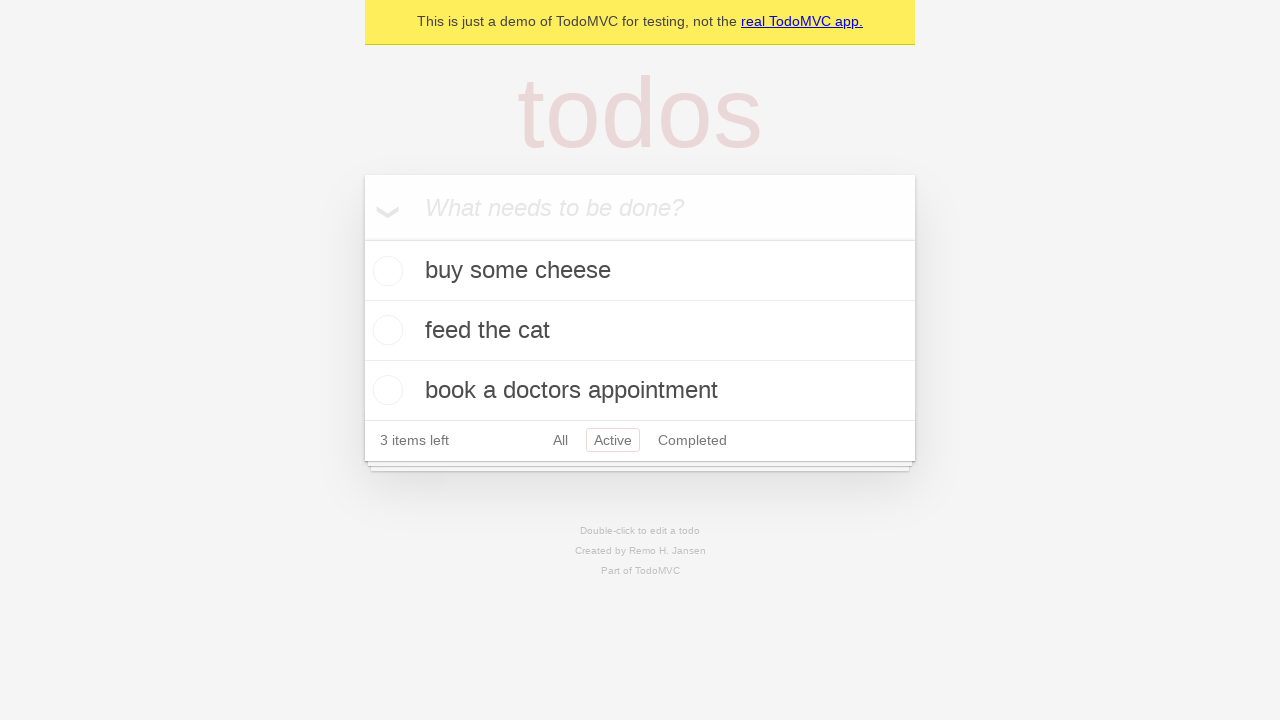

Clicked Completed filter to verify it is highlighted as currently applied filter at (692, 440) on .filters >> text=Completed
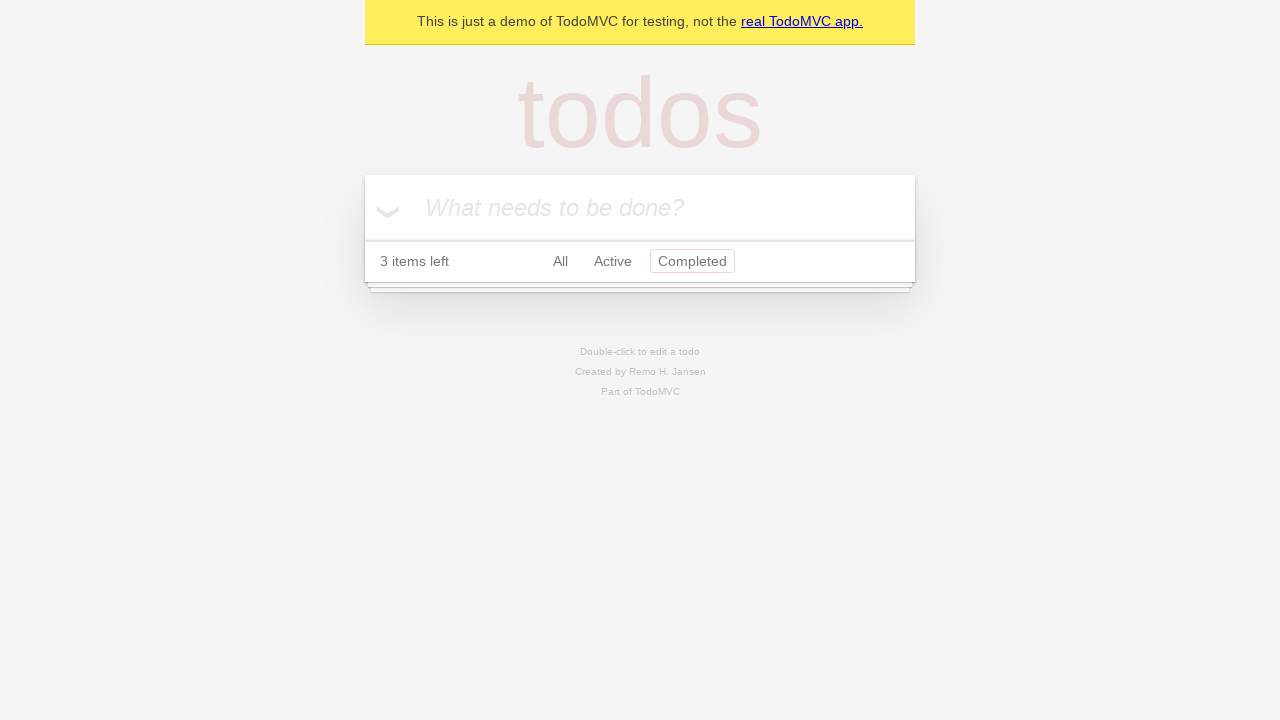

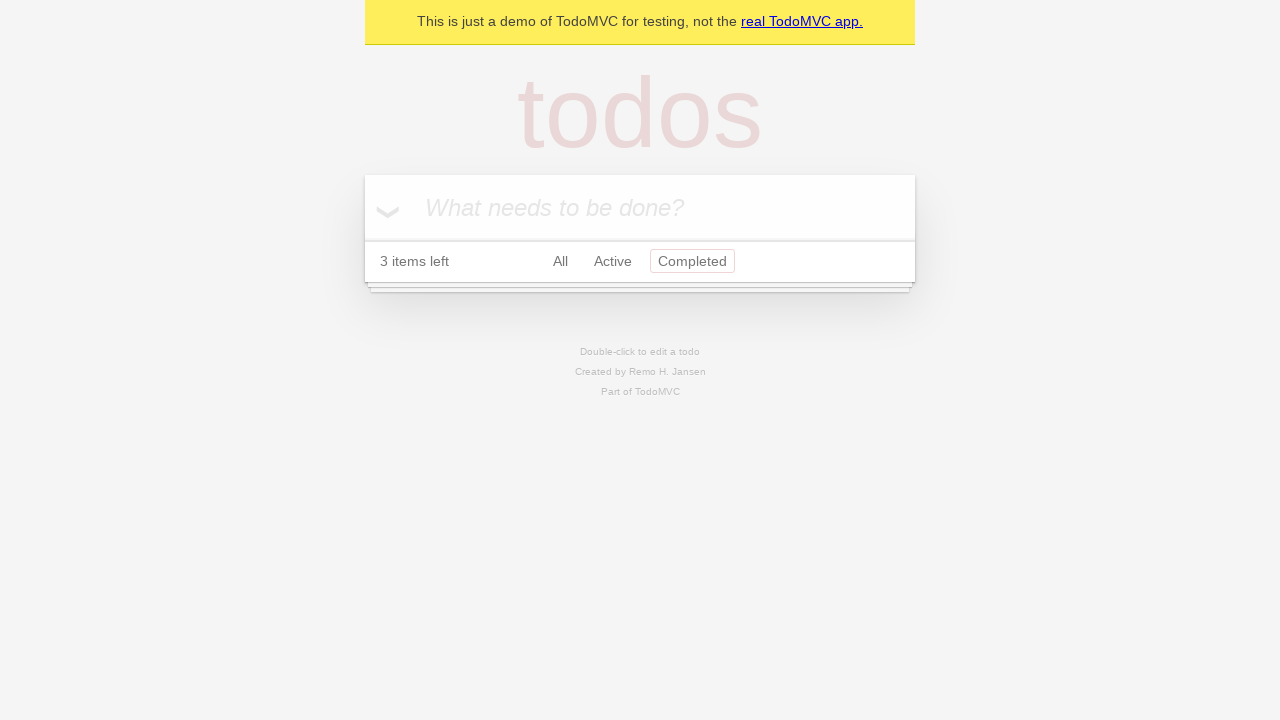